Tests file download functionality by clicking on a ZIP file download link

Starting URL: http://omayo.blogspot.com/p/page7.html

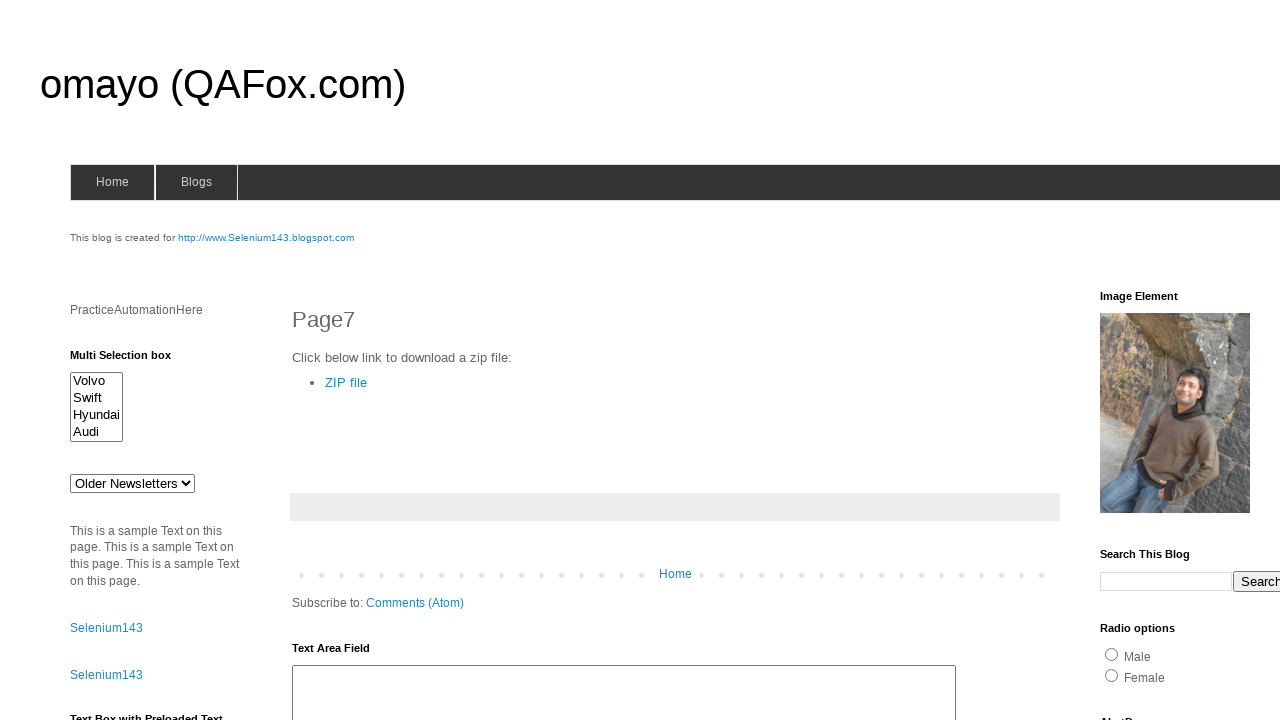

Clicked on ZIP file download link at (346, 382) on a:text('ZIP file')
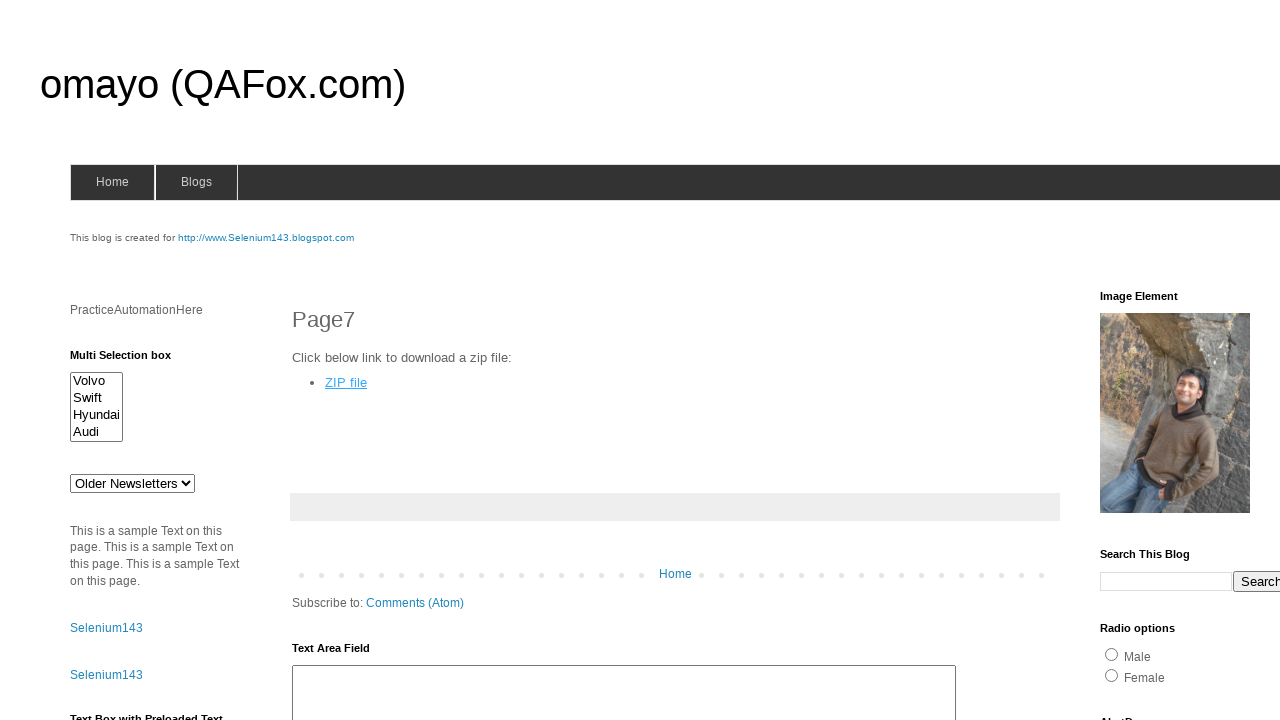

Waited 2 seconds for file download to initiate
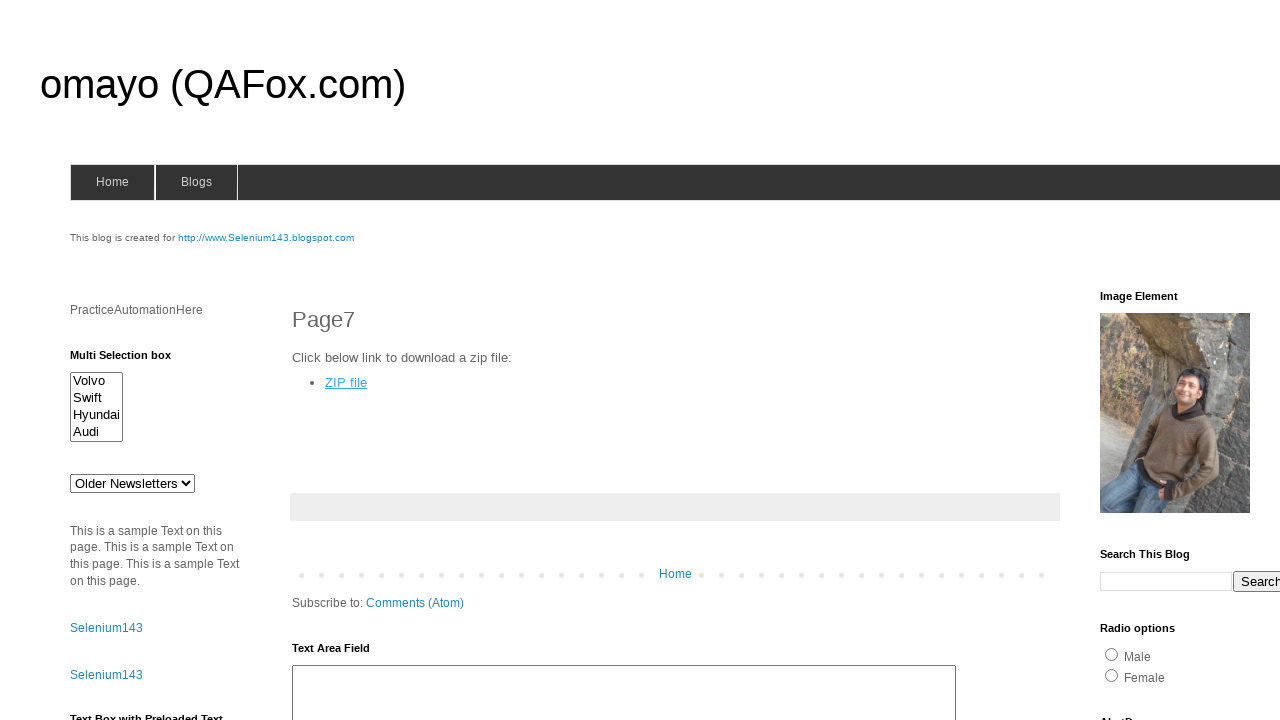

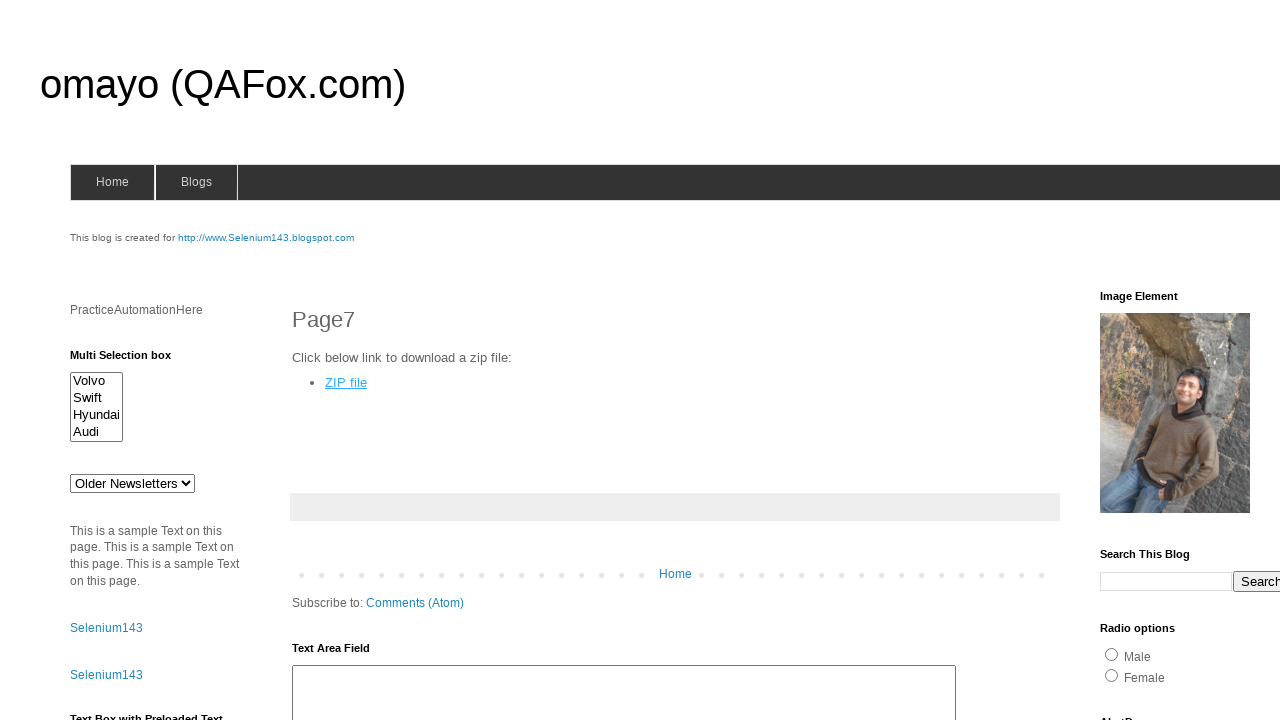